Tests multi-window functionality by clicking a link to open a new window, switching to that window, clicking a button, and verifying the button text changes to "Clicked".

Starting URL: https://dineshvelhal.github.io/testautomation-playground/multi_window.html

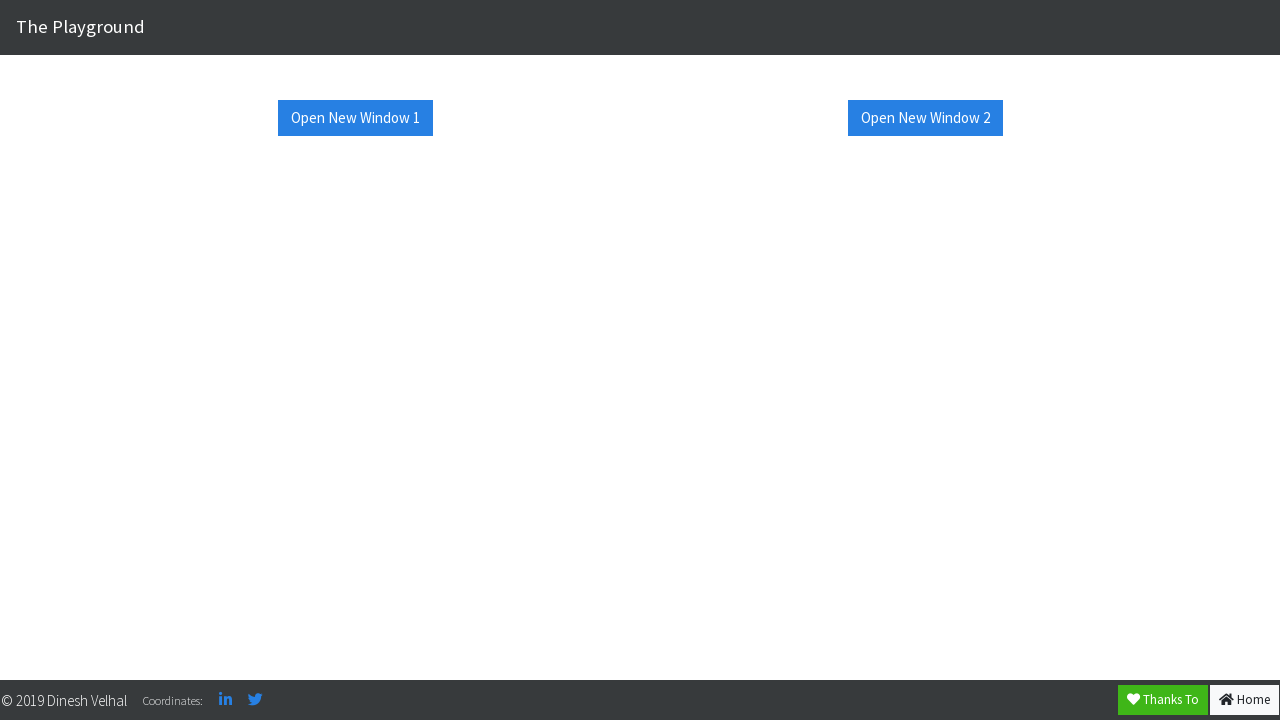

Clicked link to open new window at (355, 118) on xpath=//a[text()='Open New Window 1']
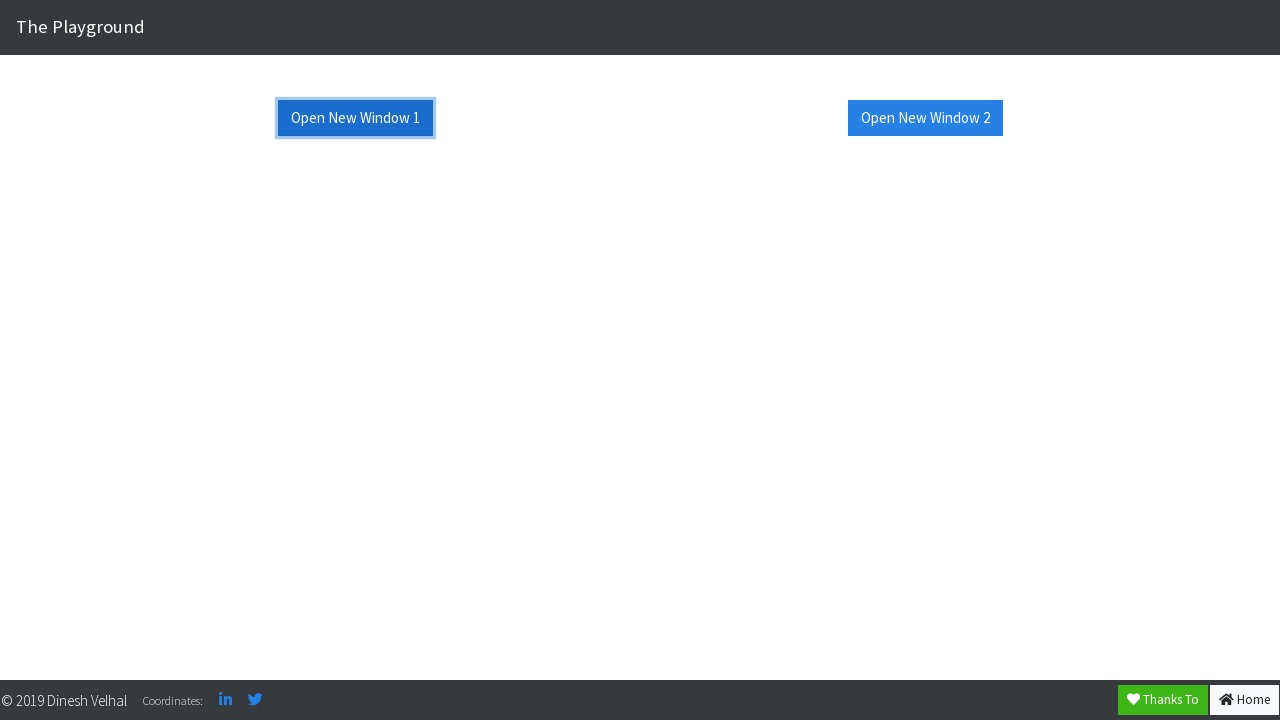

Captured new window/page object
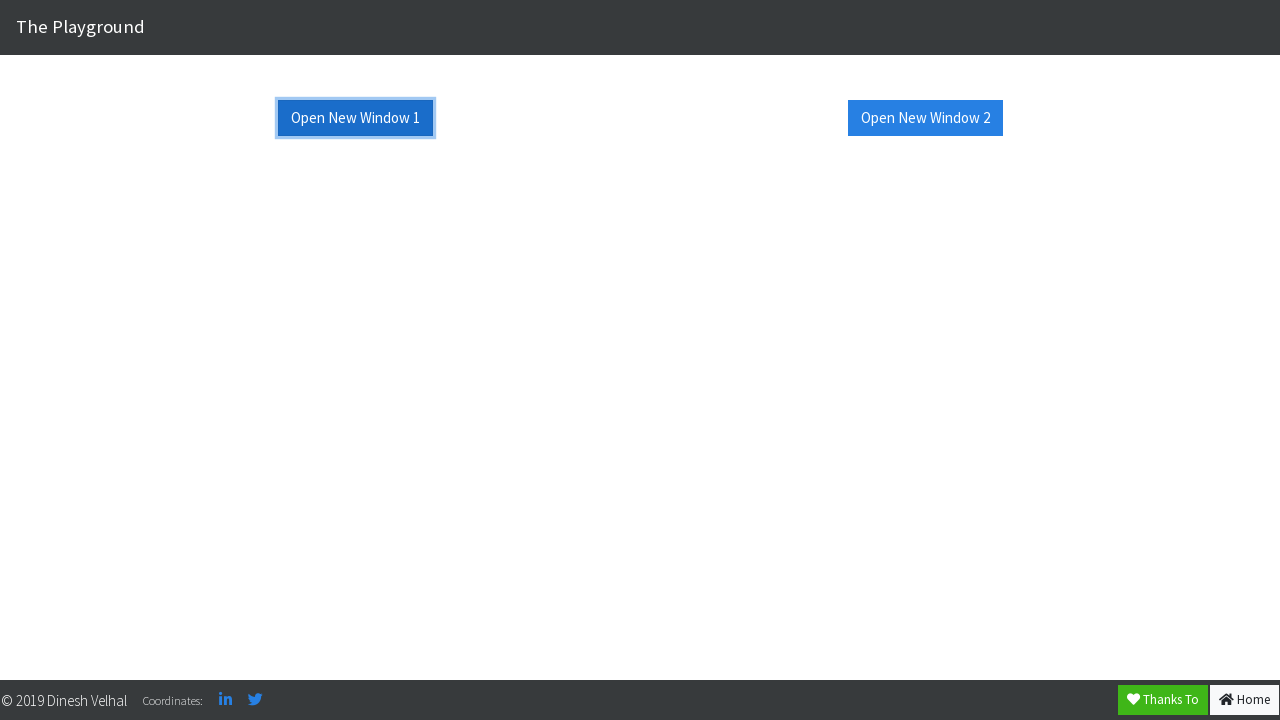

New page loaded successfully
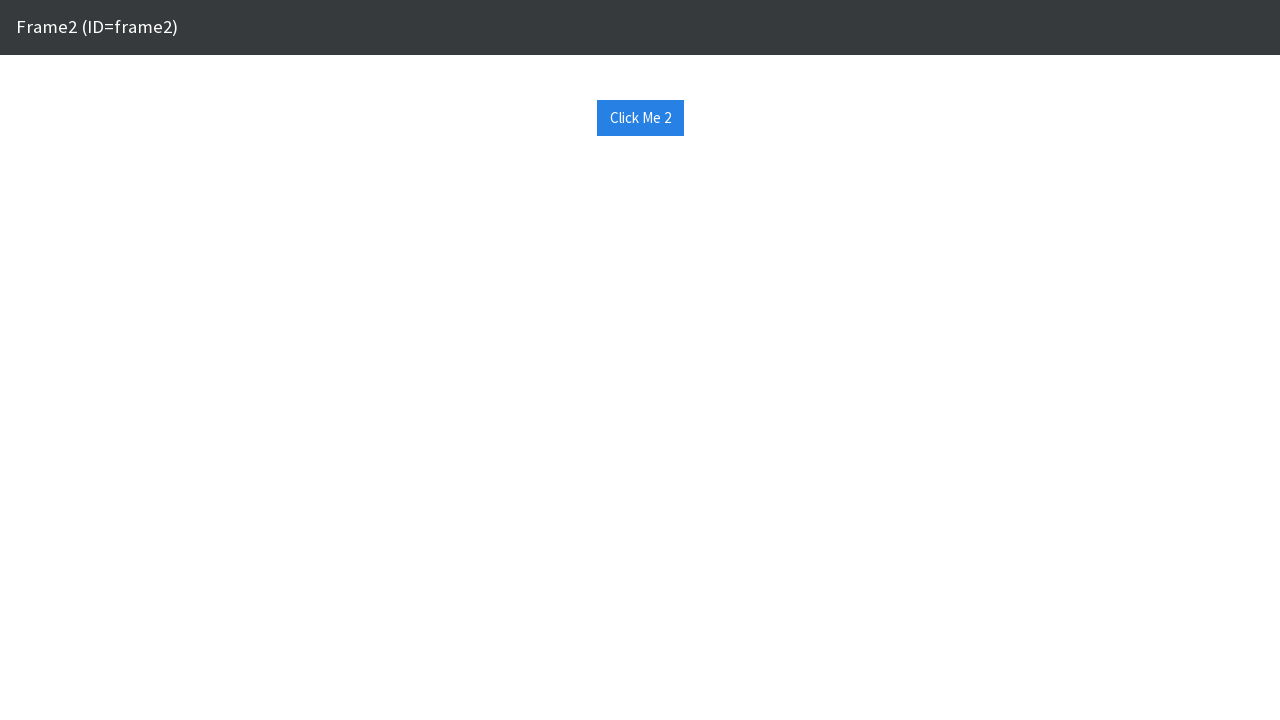

Clicked button in new window at (640, 118) on xpath=//button
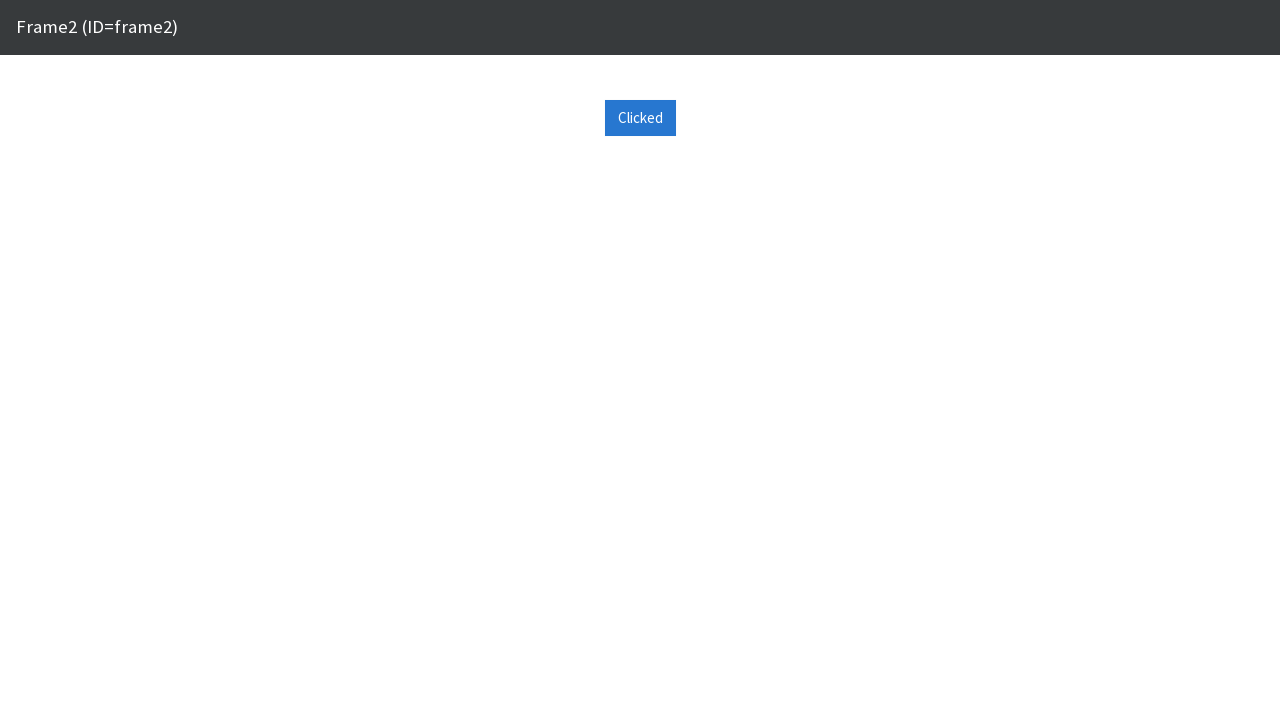

Verified button text changed to 'Clicked'
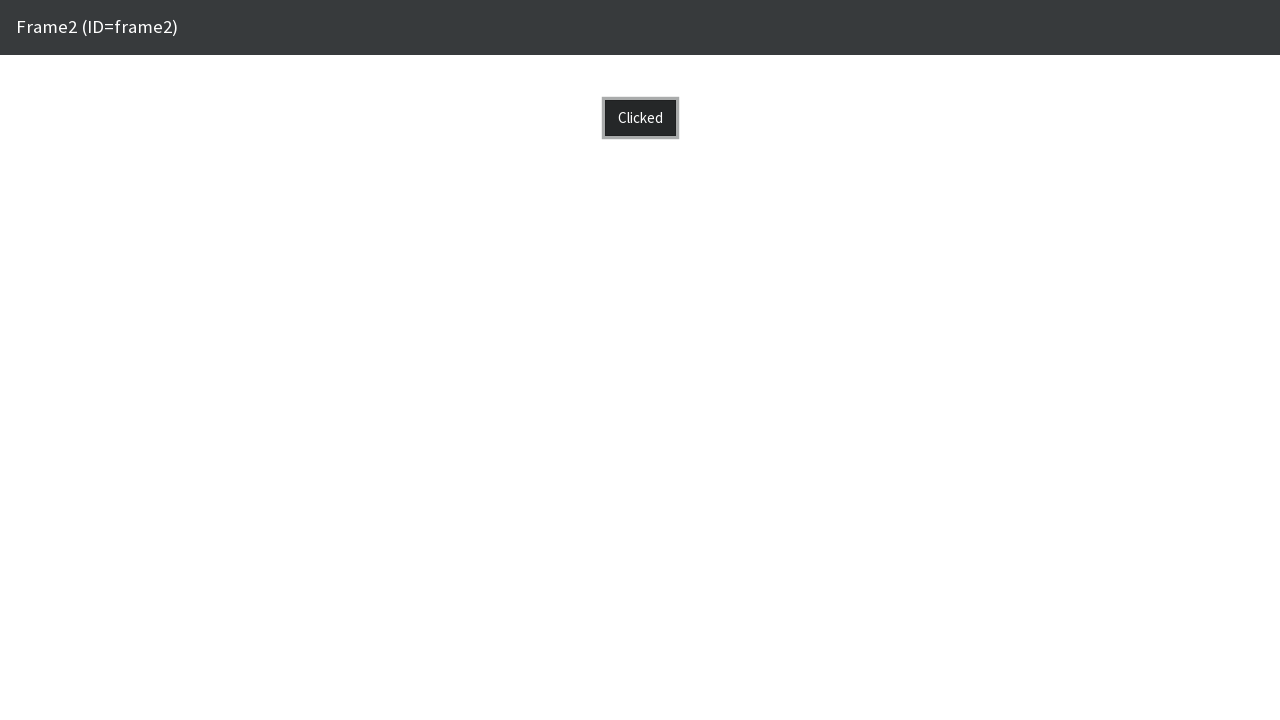

Switched back to main page
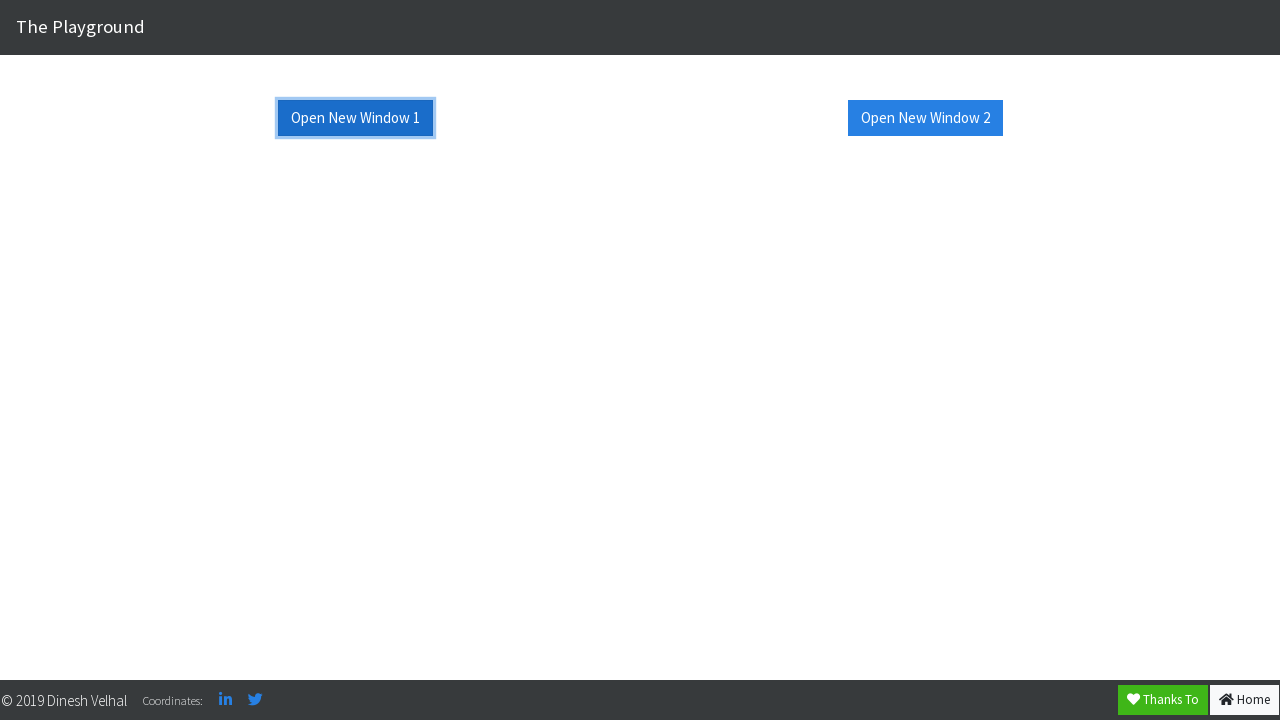

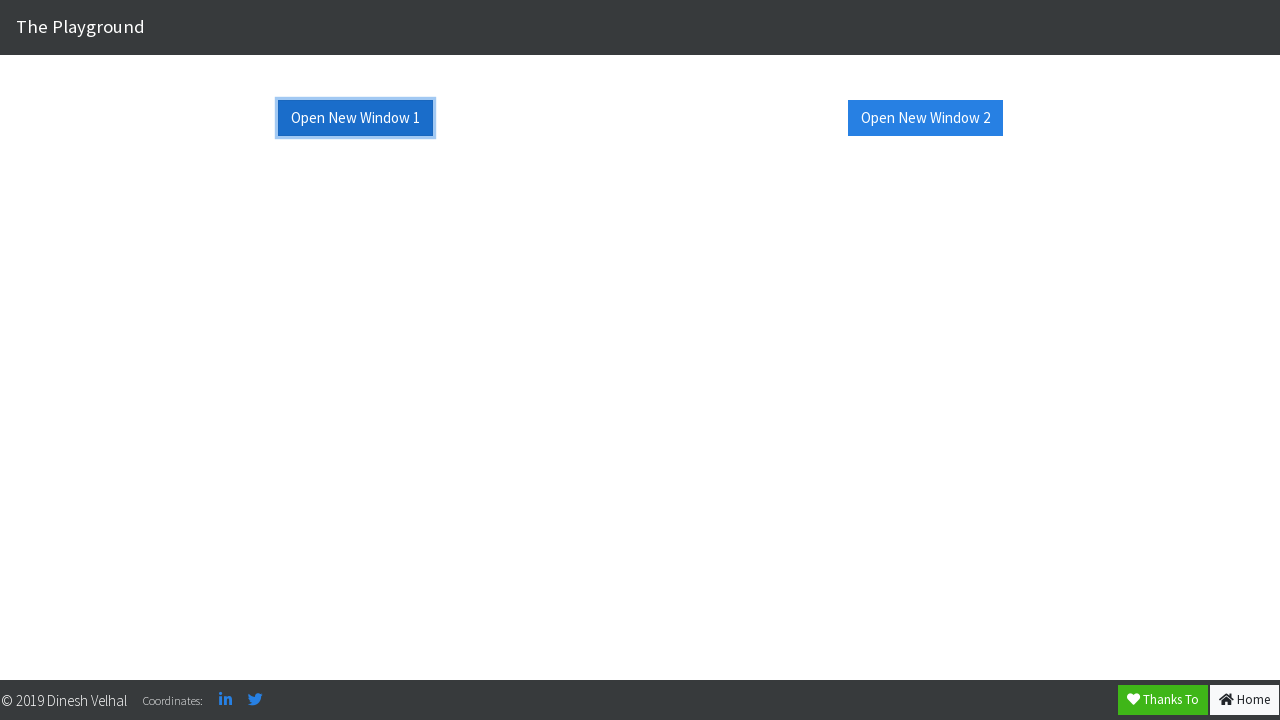